Tests static dropdown functionality by selecting options using different methods: by index, by visible text, and by value

Starting URL: https://rahulshettyacademy.com/dropdownsPractise

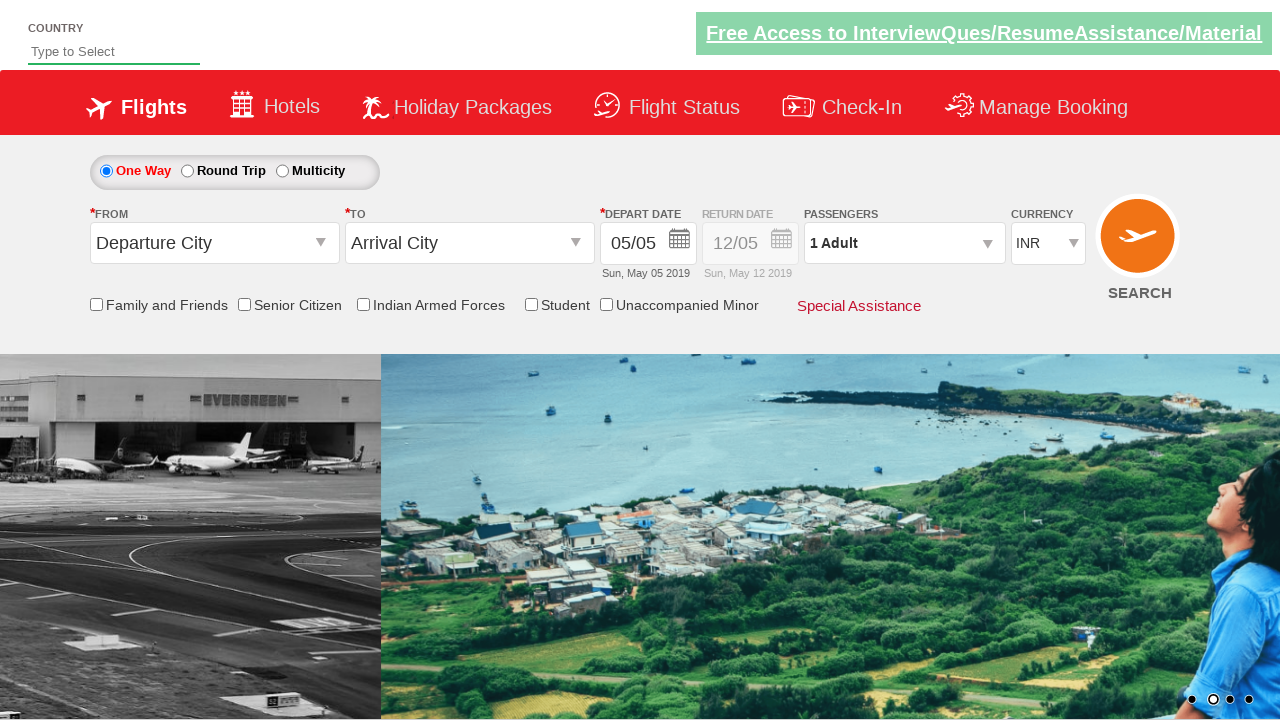

Selected dropdown option by index 3 on #ctl00_mainContent_DropDownListCurrency
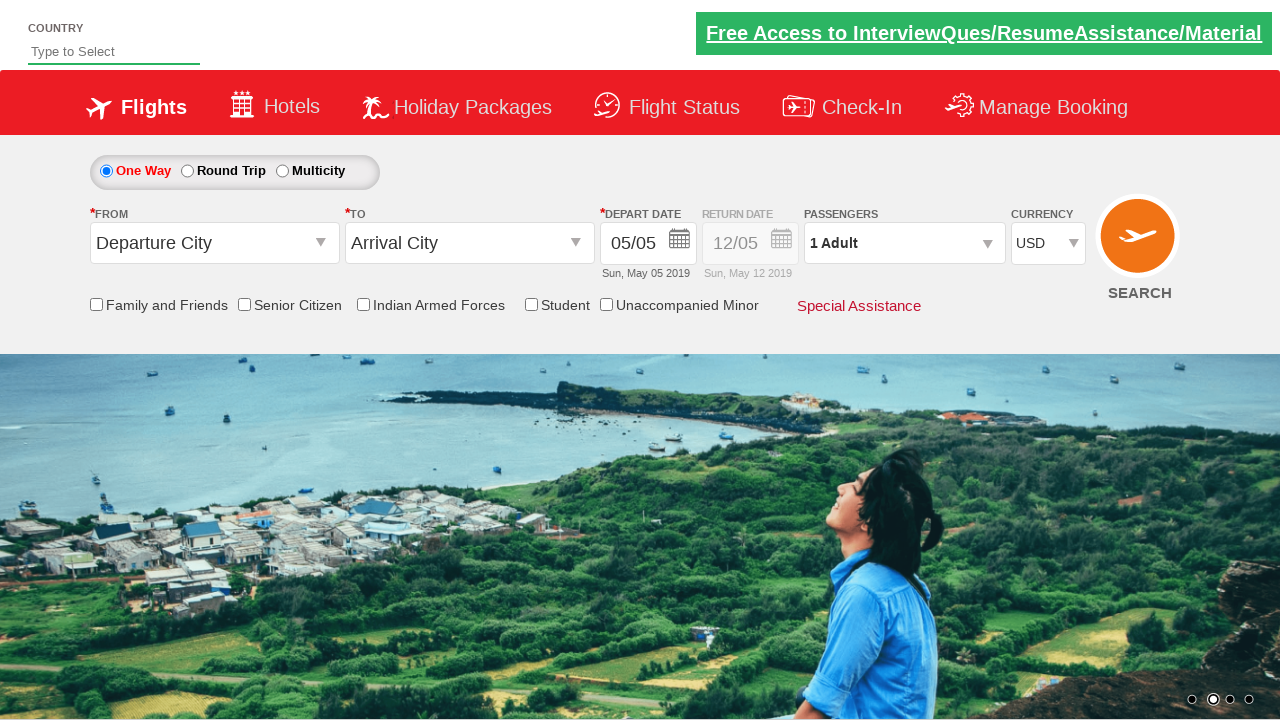

Selected dropdown option by visible text 'AED' on #ctl00_mainContent_DropDownListCurrency
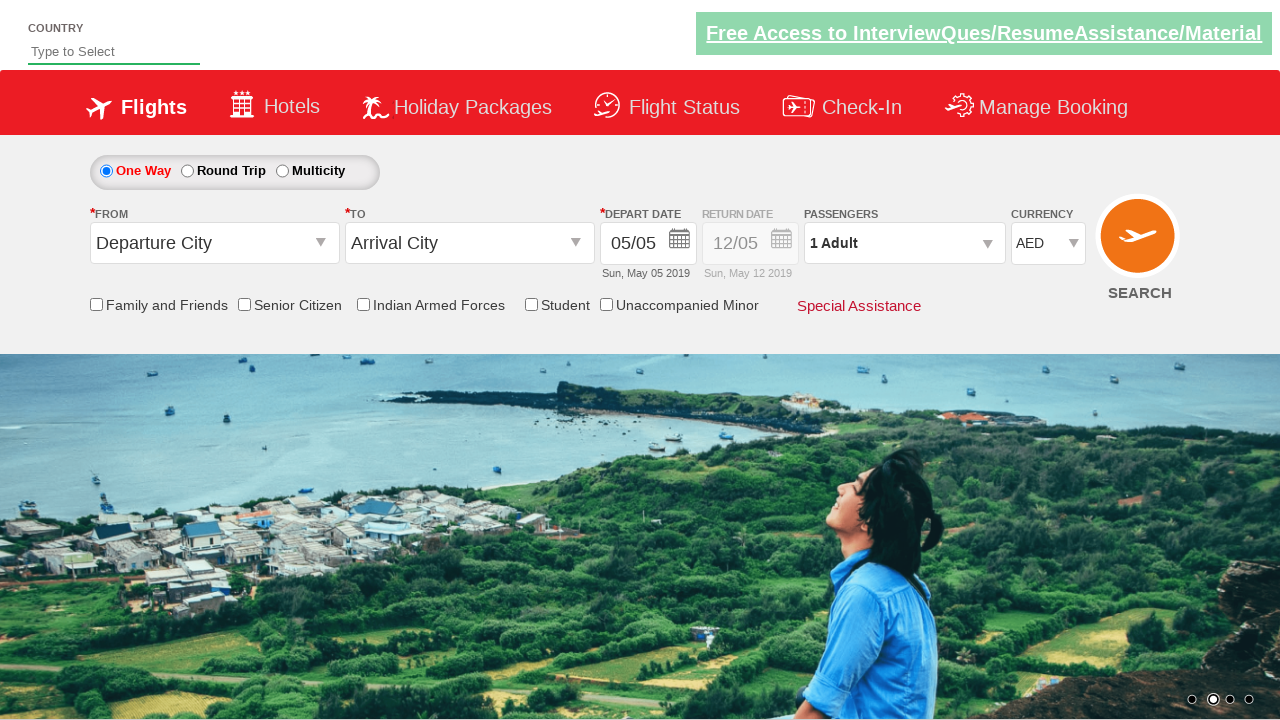

Selected dropdown option by value 'INR' on #ctl00_mainContent_DropDownListCurrency
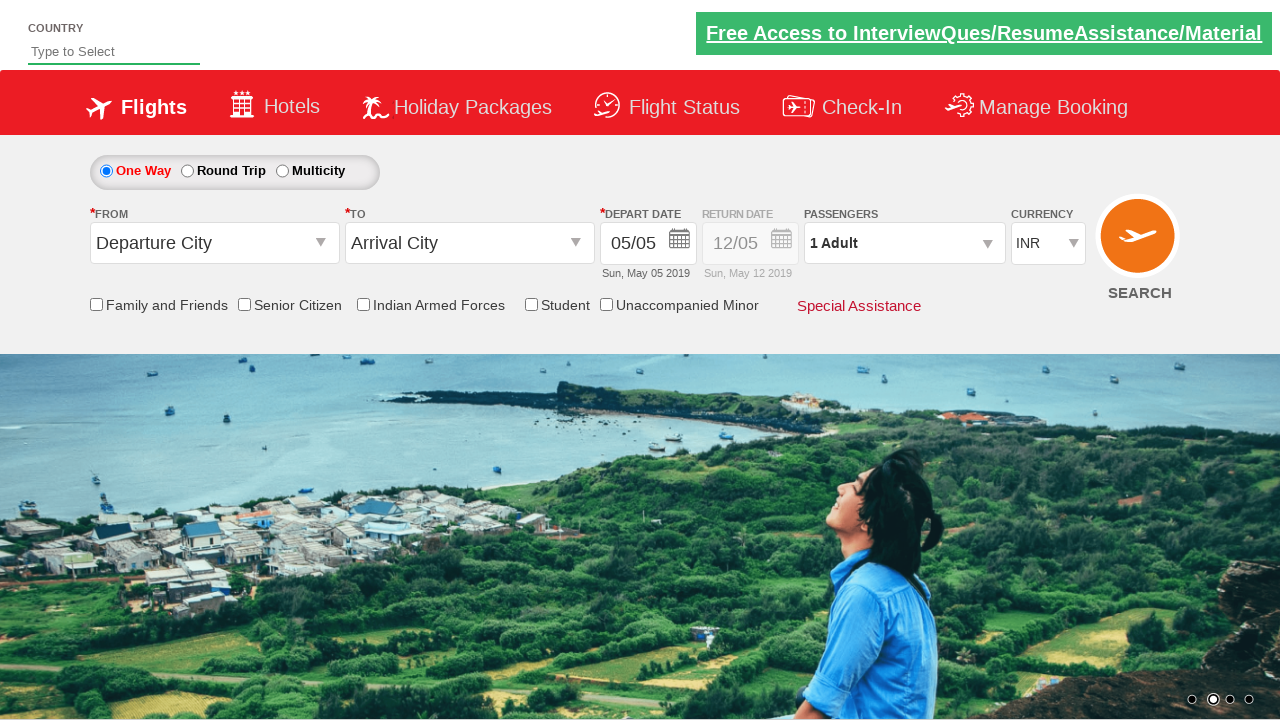

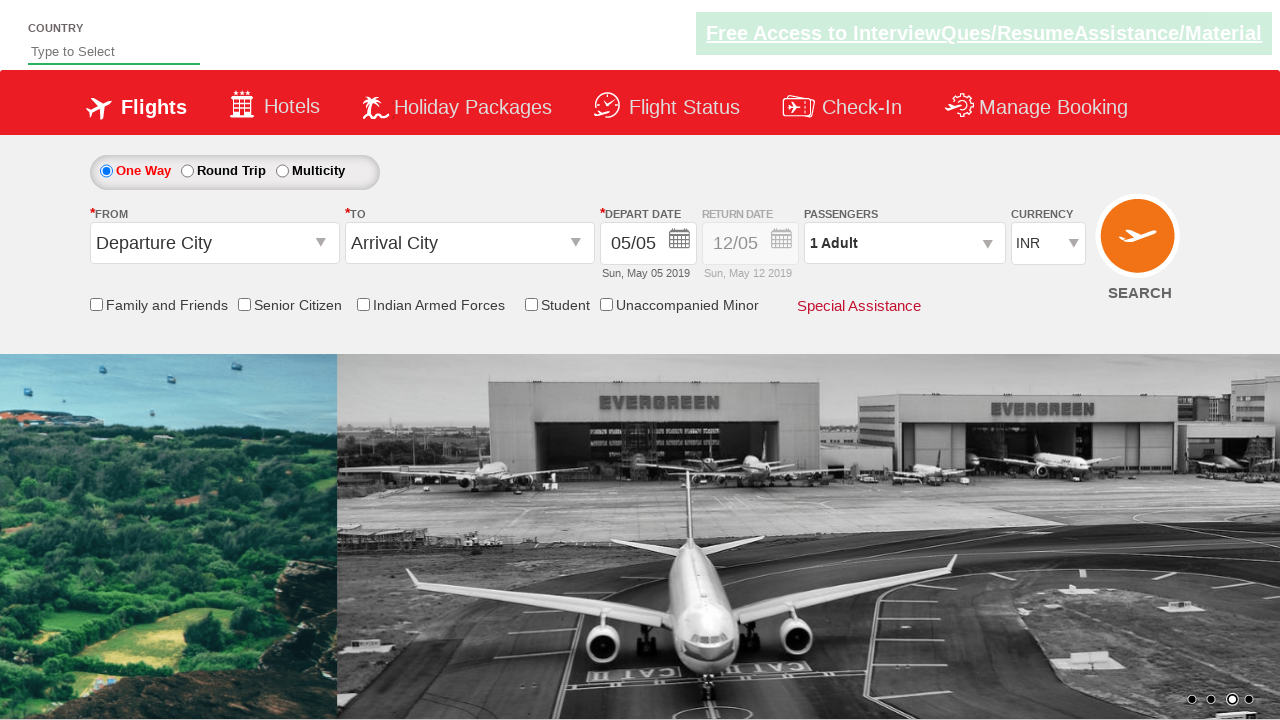